Tests that the quote application loads correctly and is accessible (health check)

Starting URL: https://fintechytech.github.io/quote/

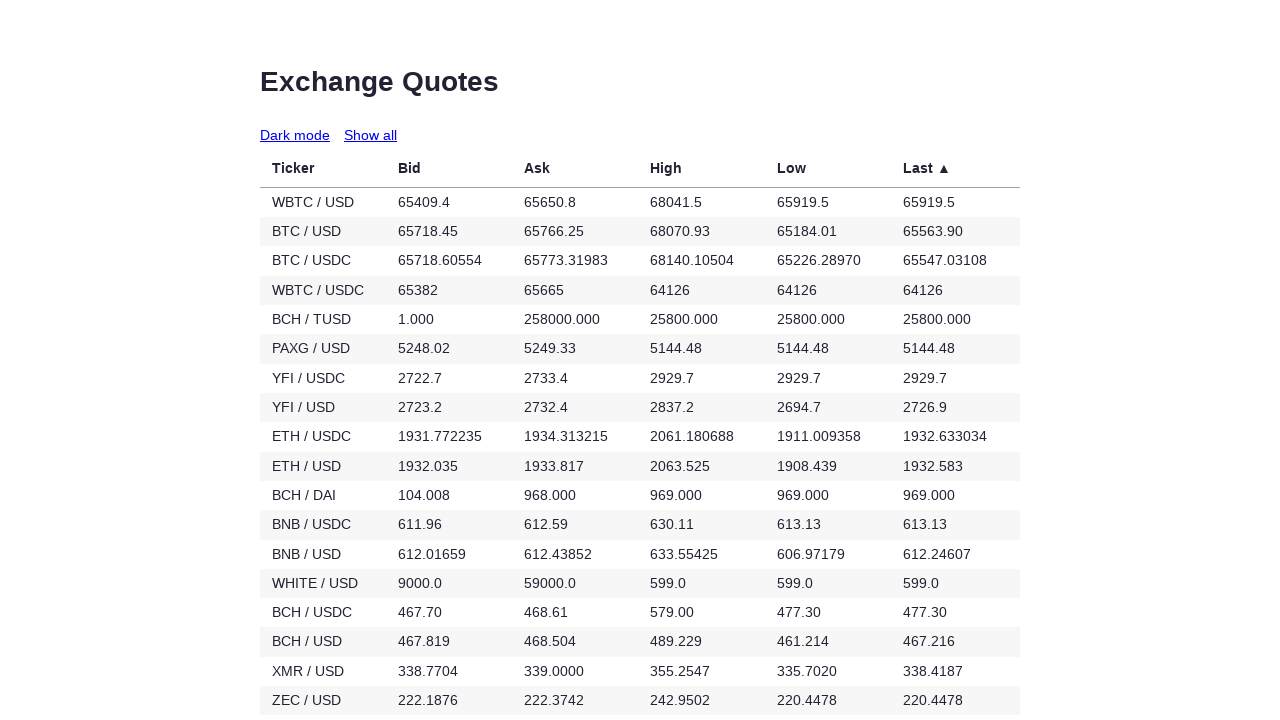

Waited for network idle state - page load complete
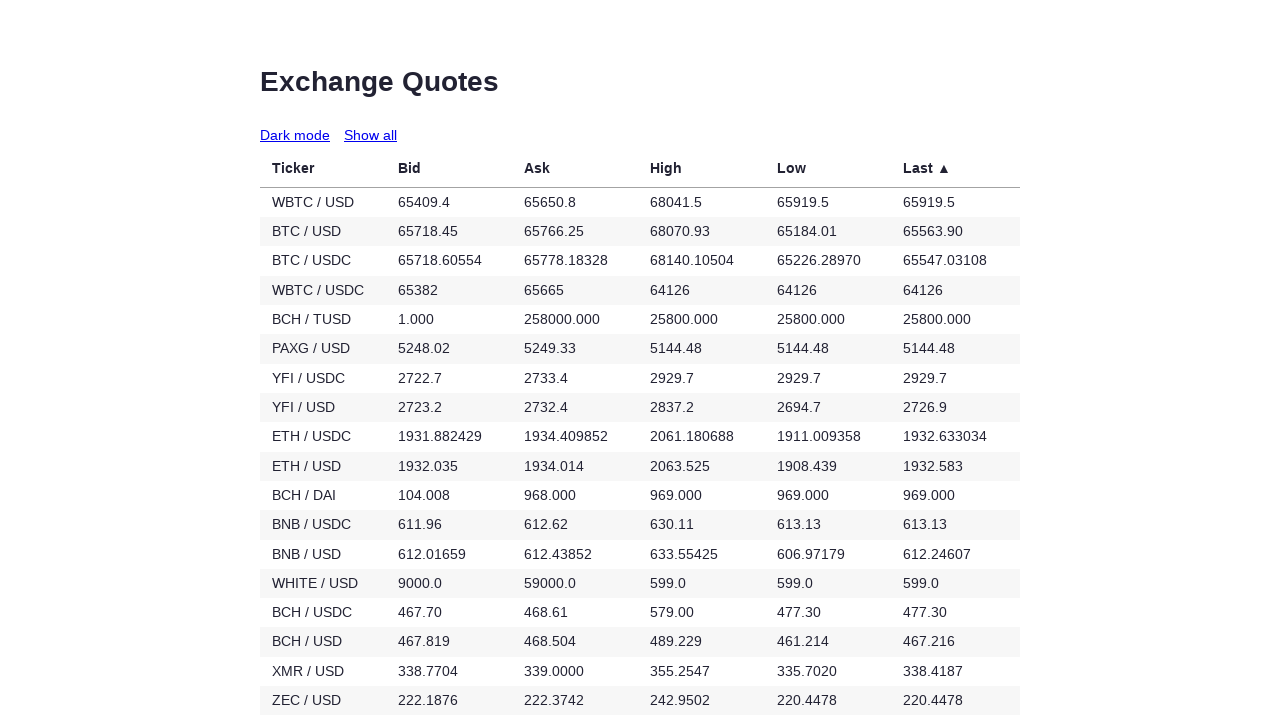

Quote application table loaded successfully
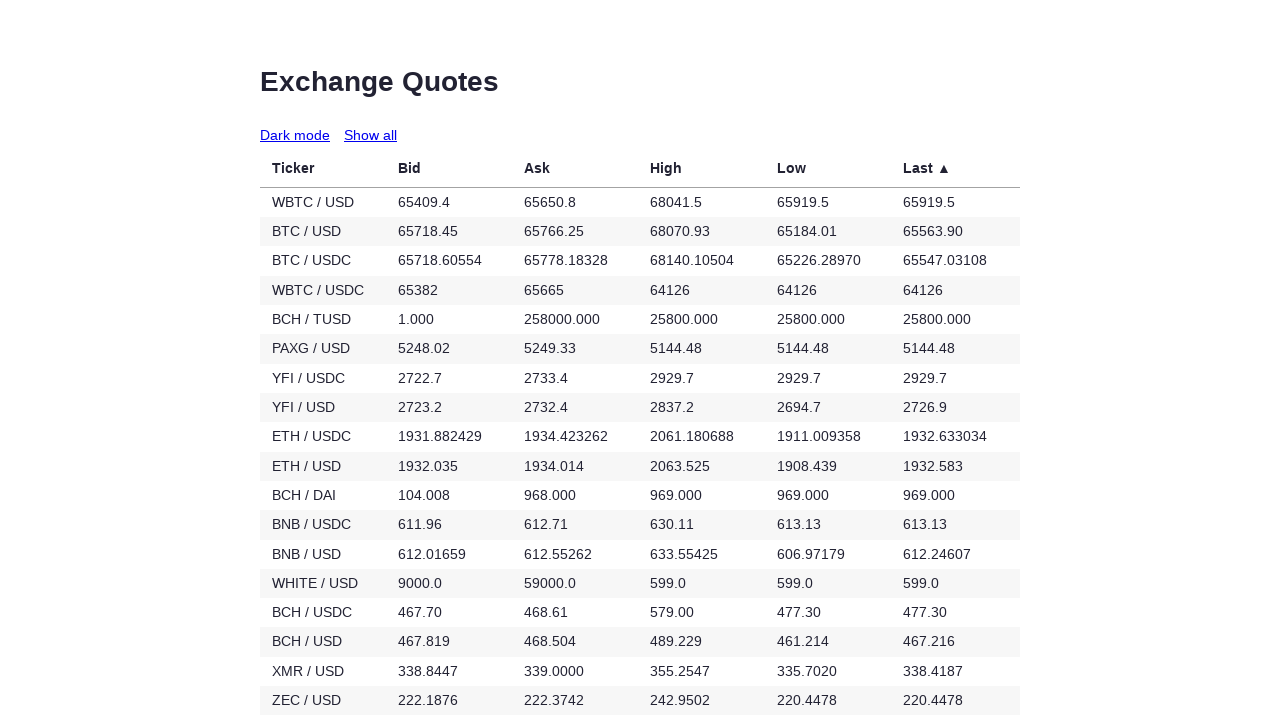

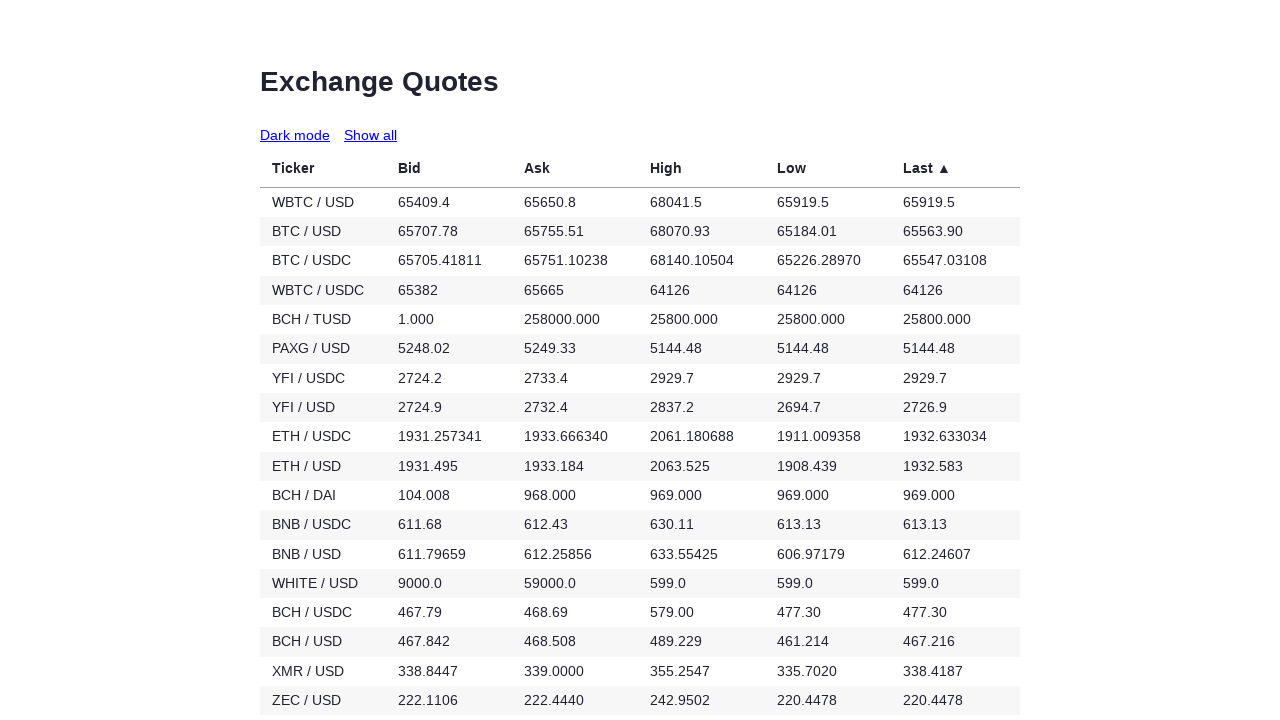